Tests dropdown/select element interaction by selecting the third option (index 2) from a select element on the Sahi test page.

Starting URL: http://sahitest.com/demo/selectTest.htm

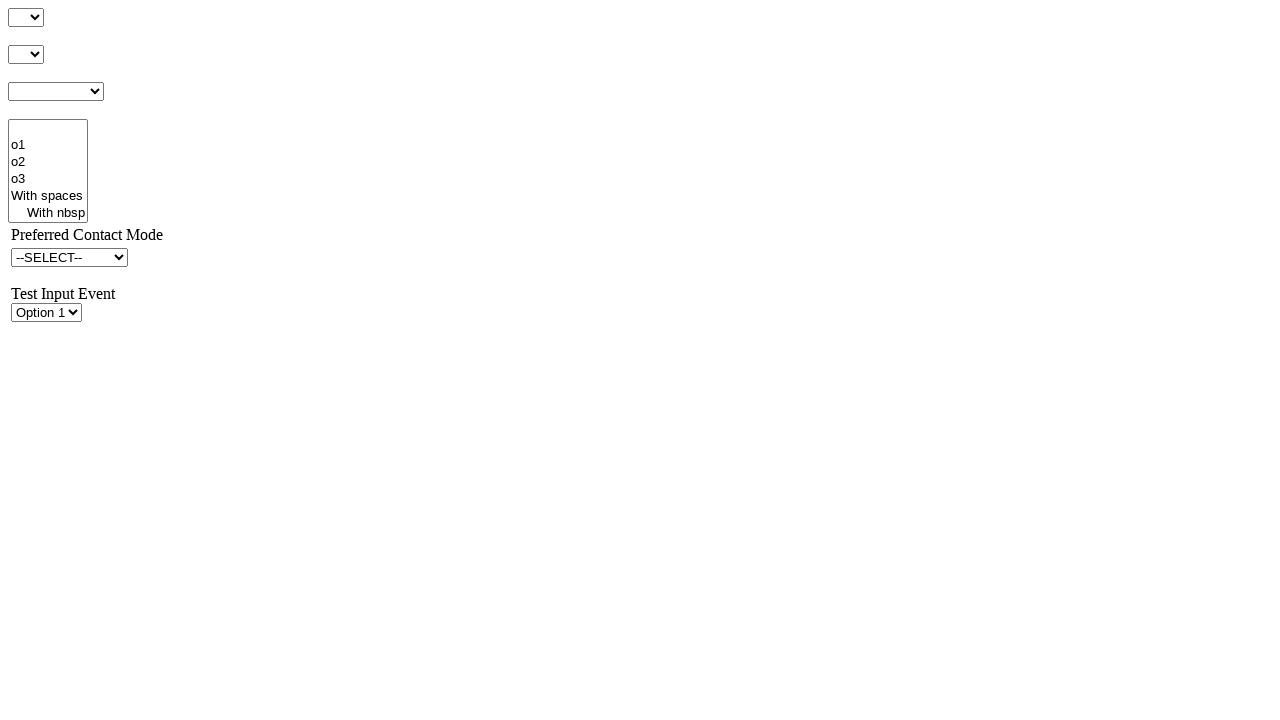

Navigated to Sahi select test page
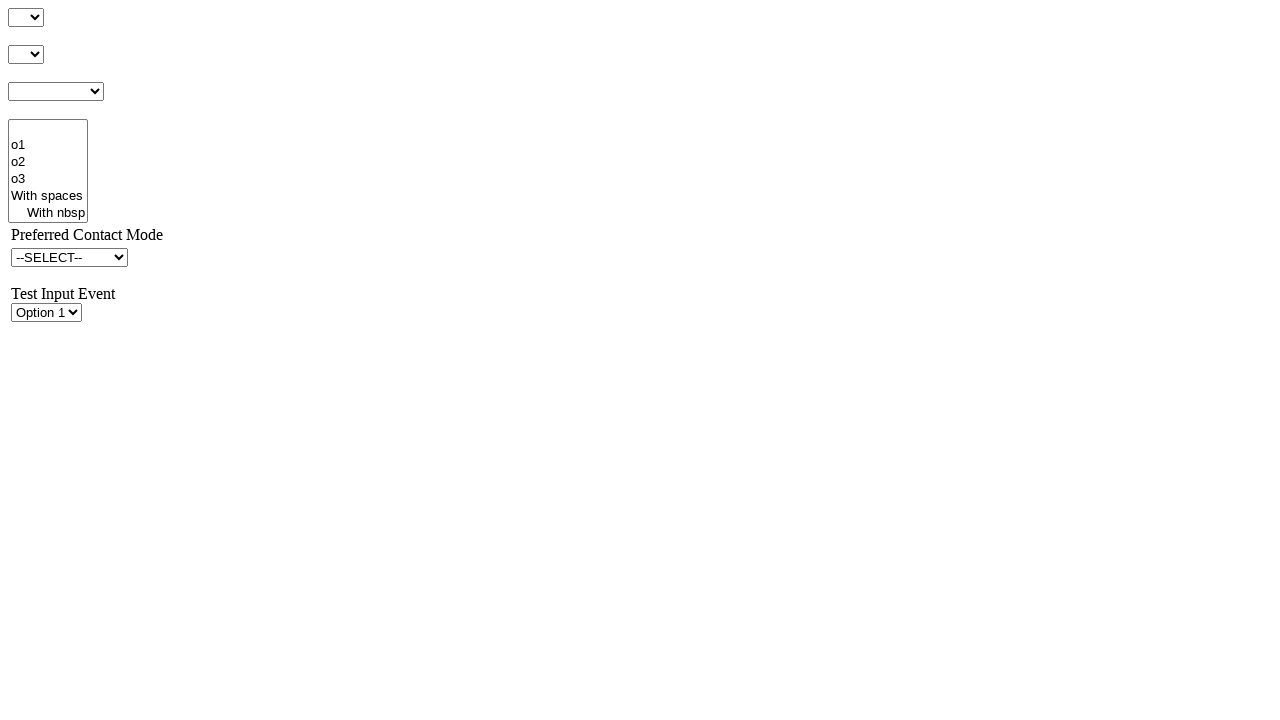

Selected the third option (index 2) from the select element on #s1Id
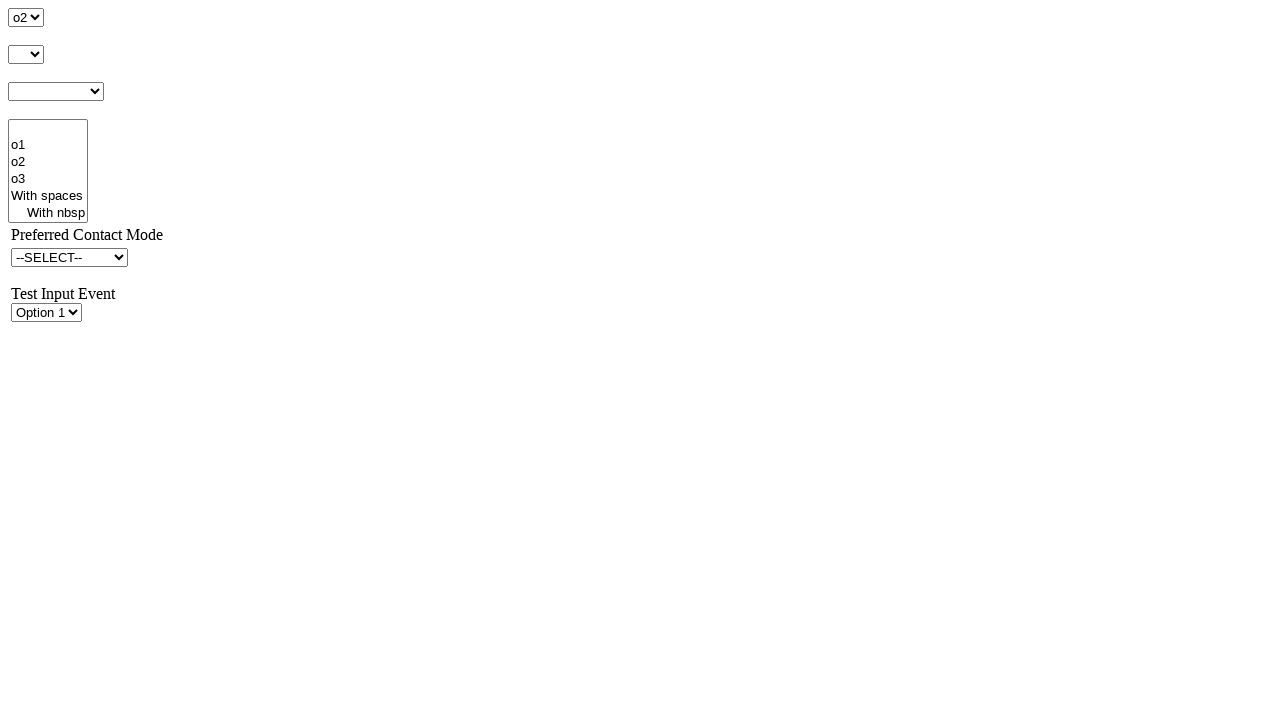

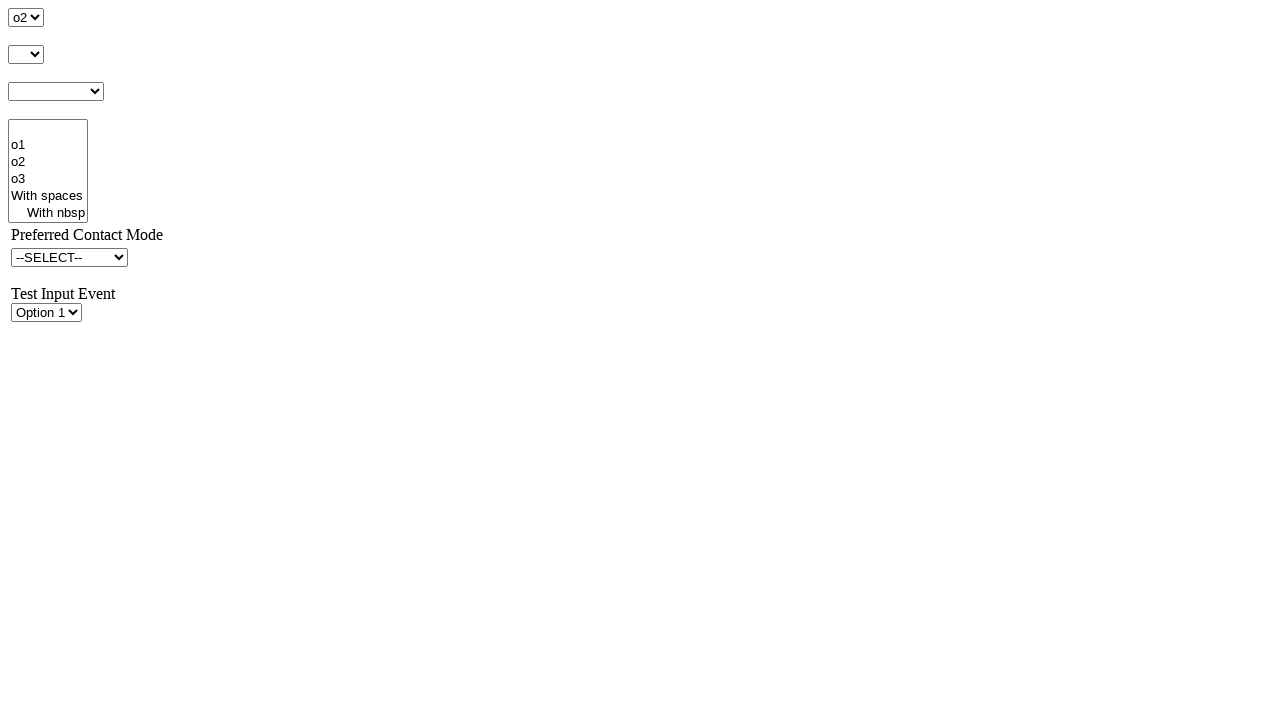